Tests clicking a hidden button and waiting for loading element to display

Starting URL: https://atidcollege.co.il/Xamples/ex_synchronization.html

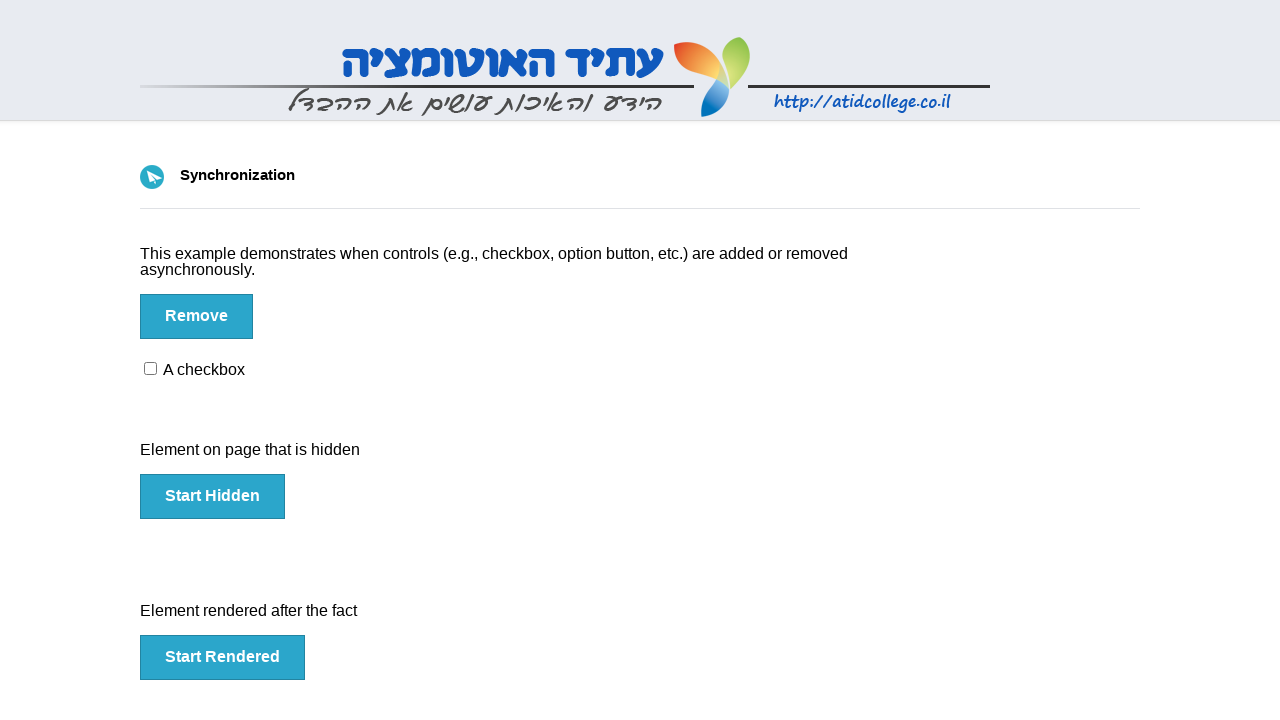

Clicked the hidden button at (212, 496) on #hidden
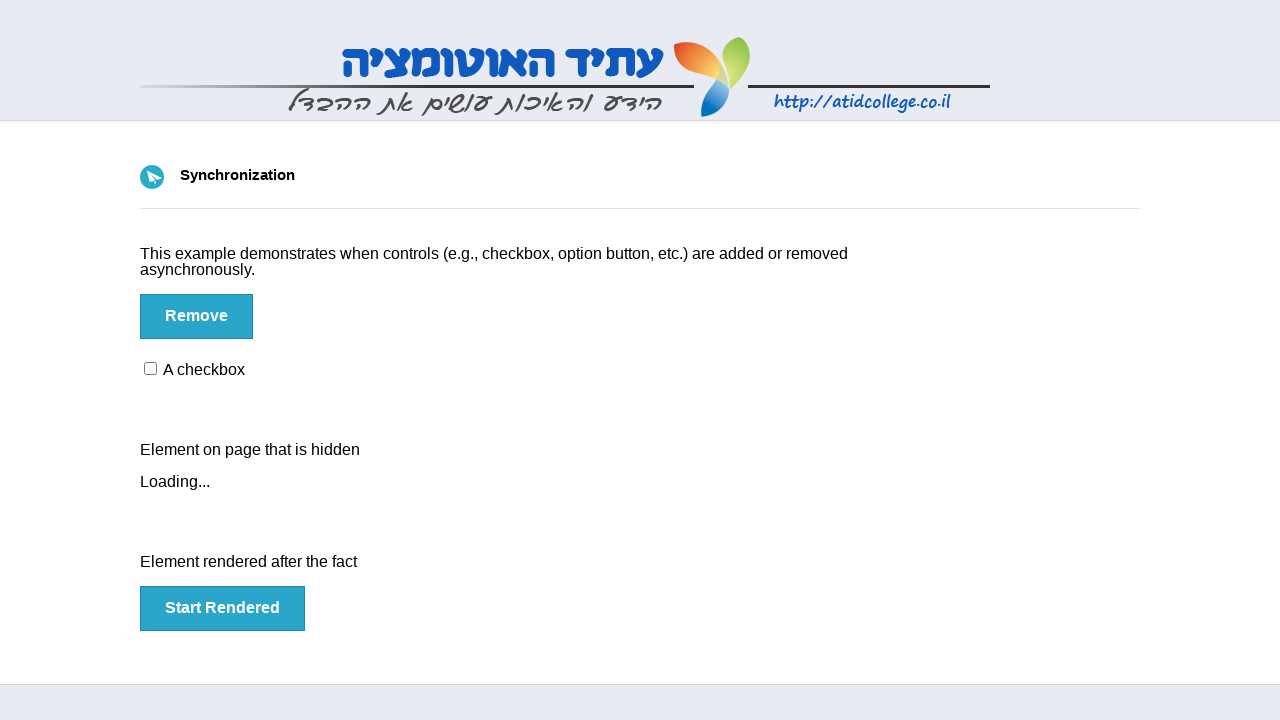

Loading element became visible after clicking hidden button
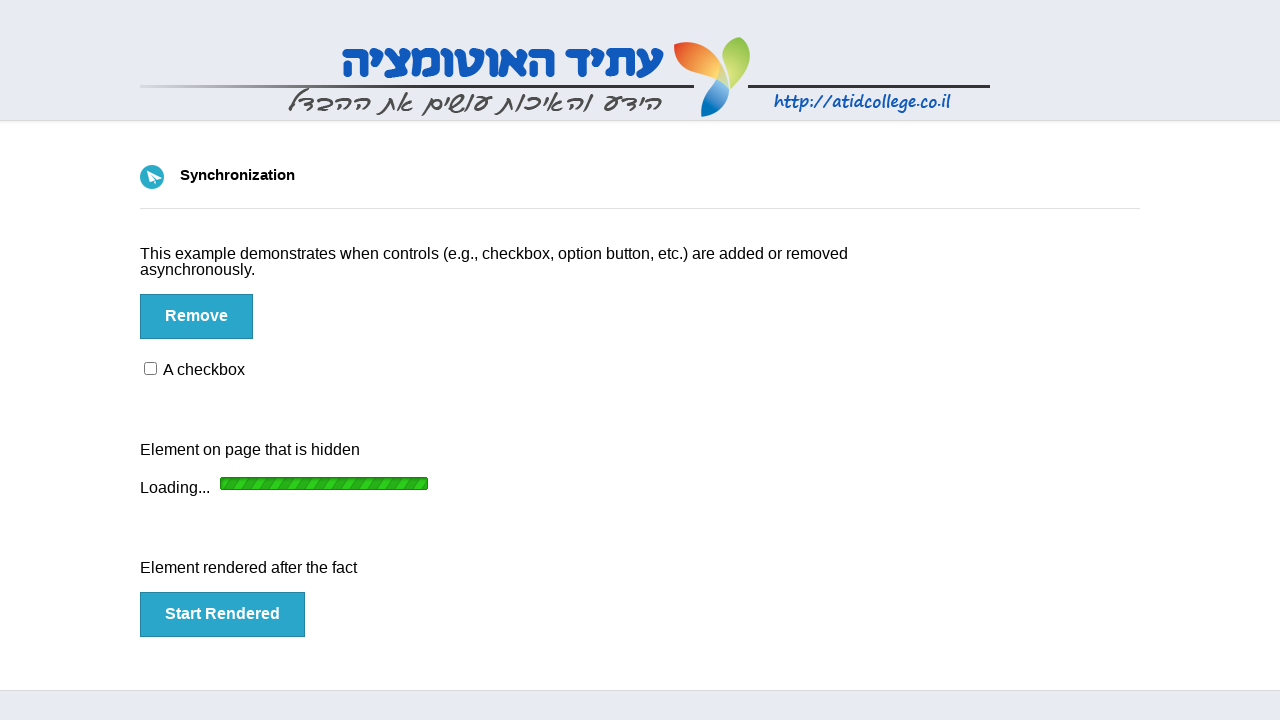

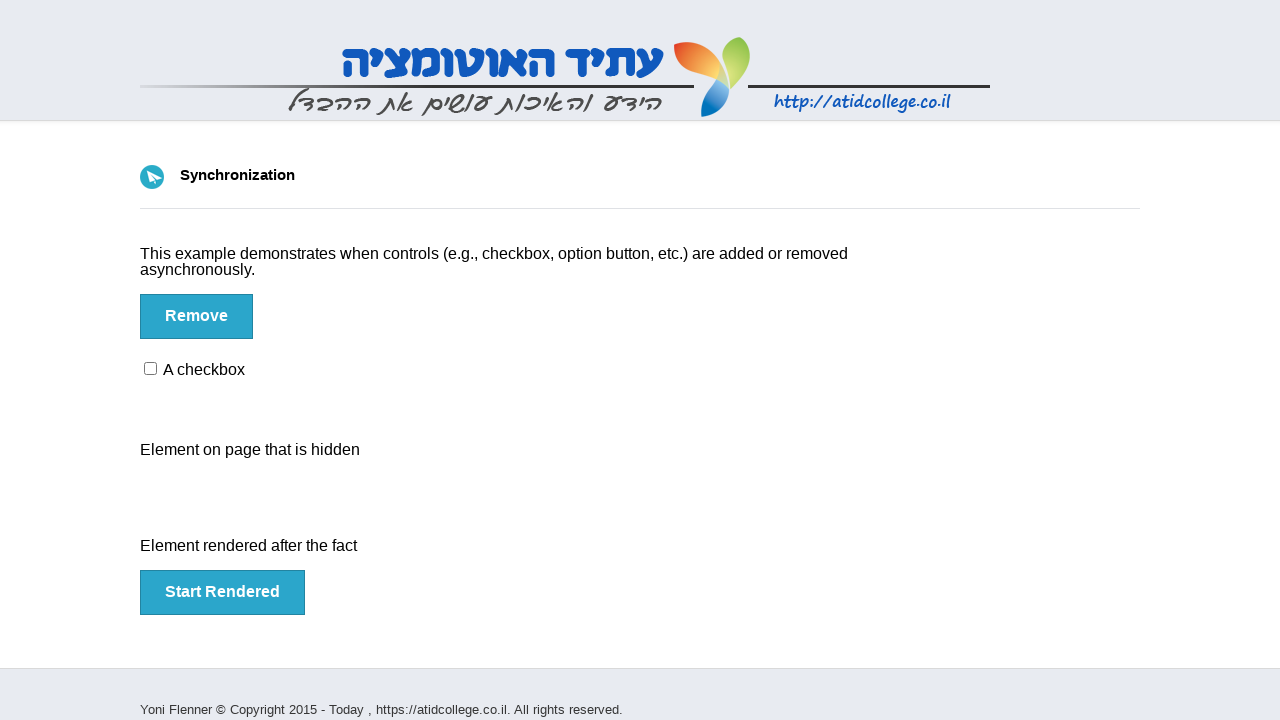